Tests that the Clear completed button displays the correct text when there are completed items

Starting URL: https://demo.playwright.dev/todomvc

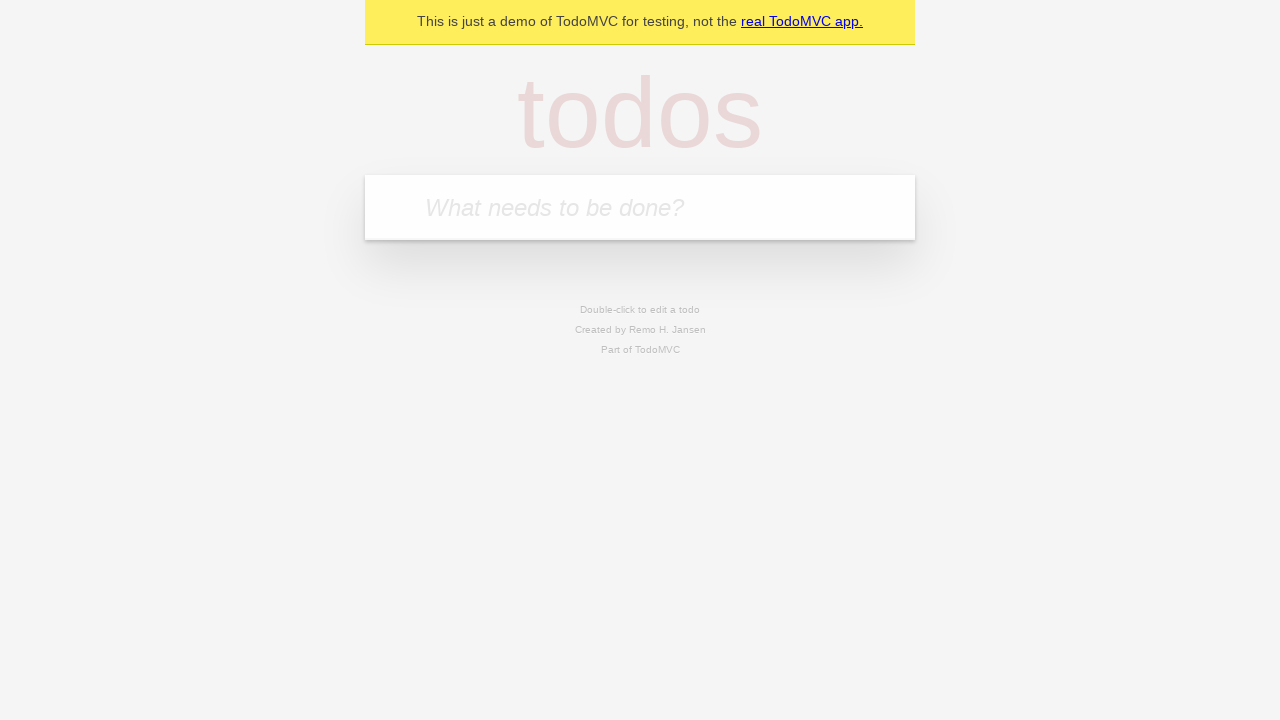

Filled todo input with 'buy some cheese' on internal:attr=[placeholder="What needs to be done?"i]
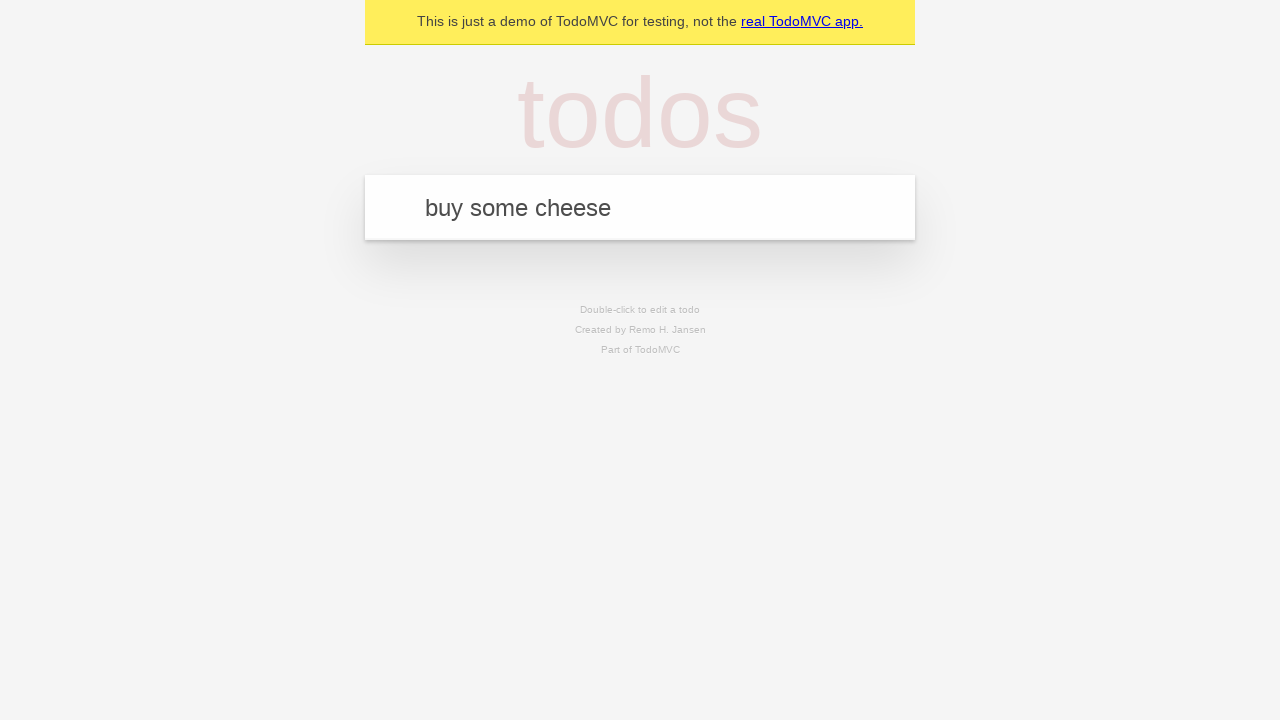

Pressed Enter to create todo 'buy some cheese' on internal:attr=[placeholder="What needs to be done?"i]
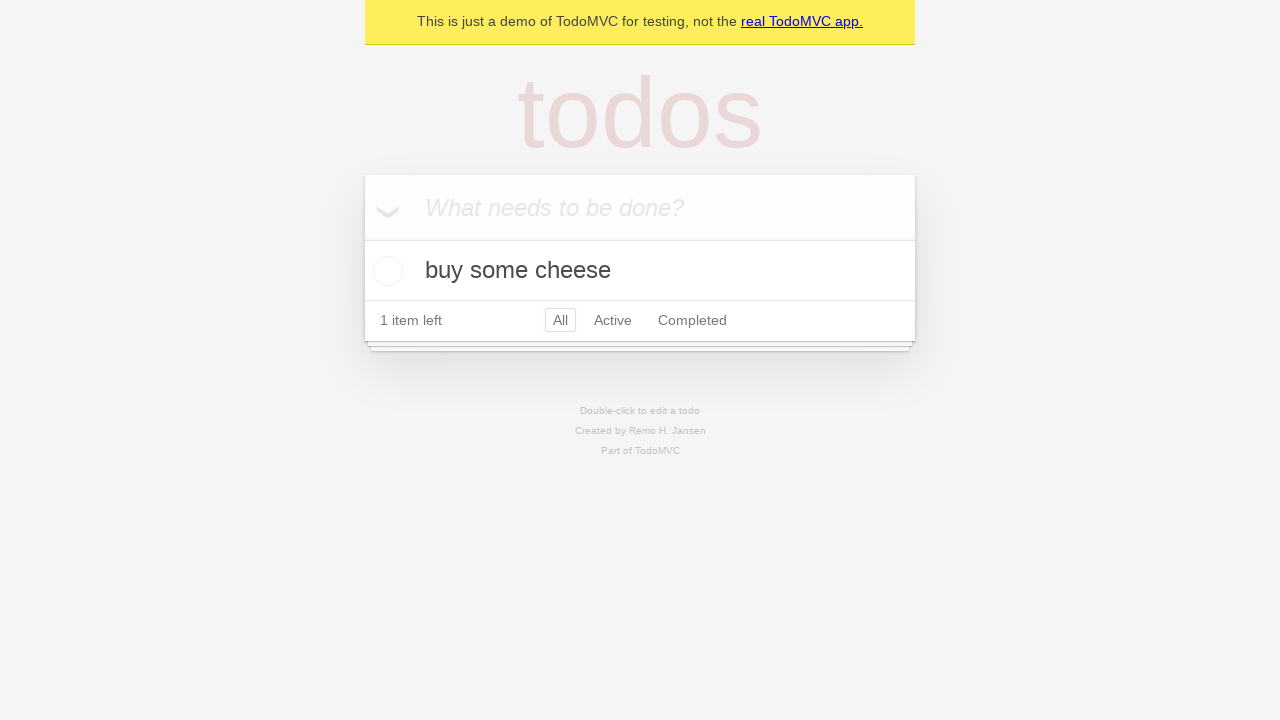

Filled todo input with 'feed the cat' on internal:attr=[placeholder="What needs to be done?"i]
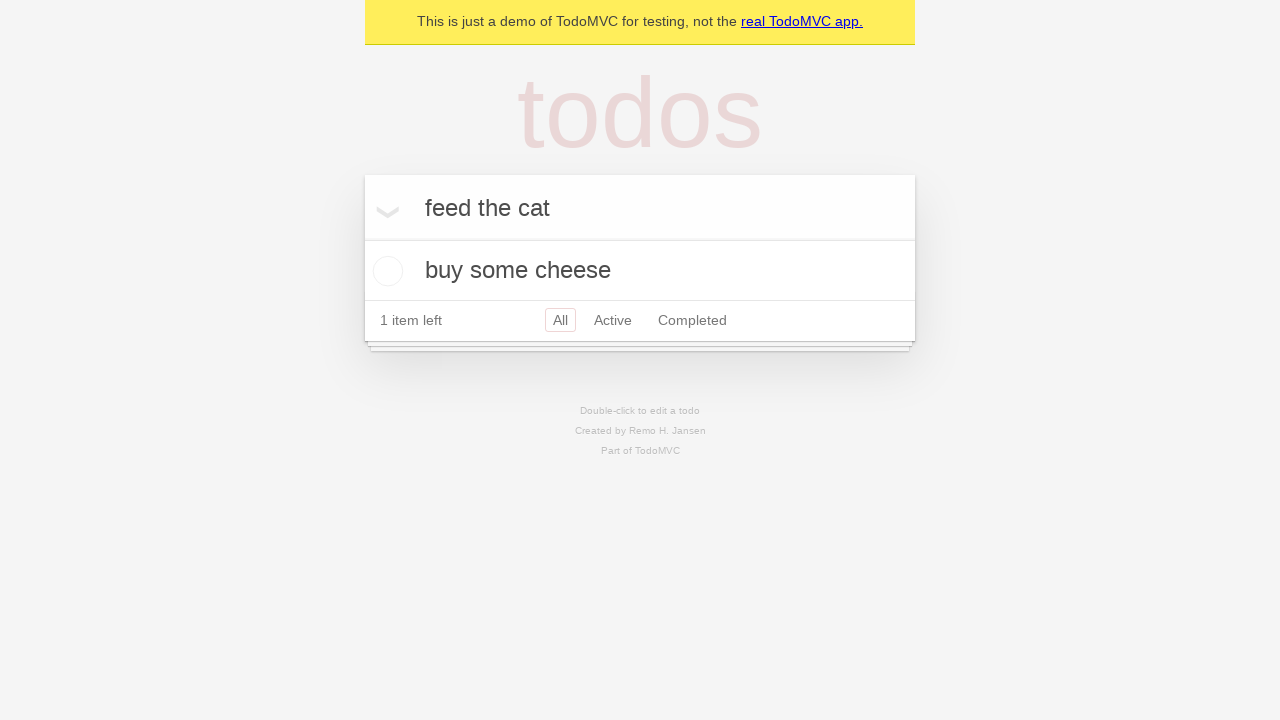

Pressed Enter to create todo 'feed the cat' on internal:attr=[placeholder="What needs to be done?"i]
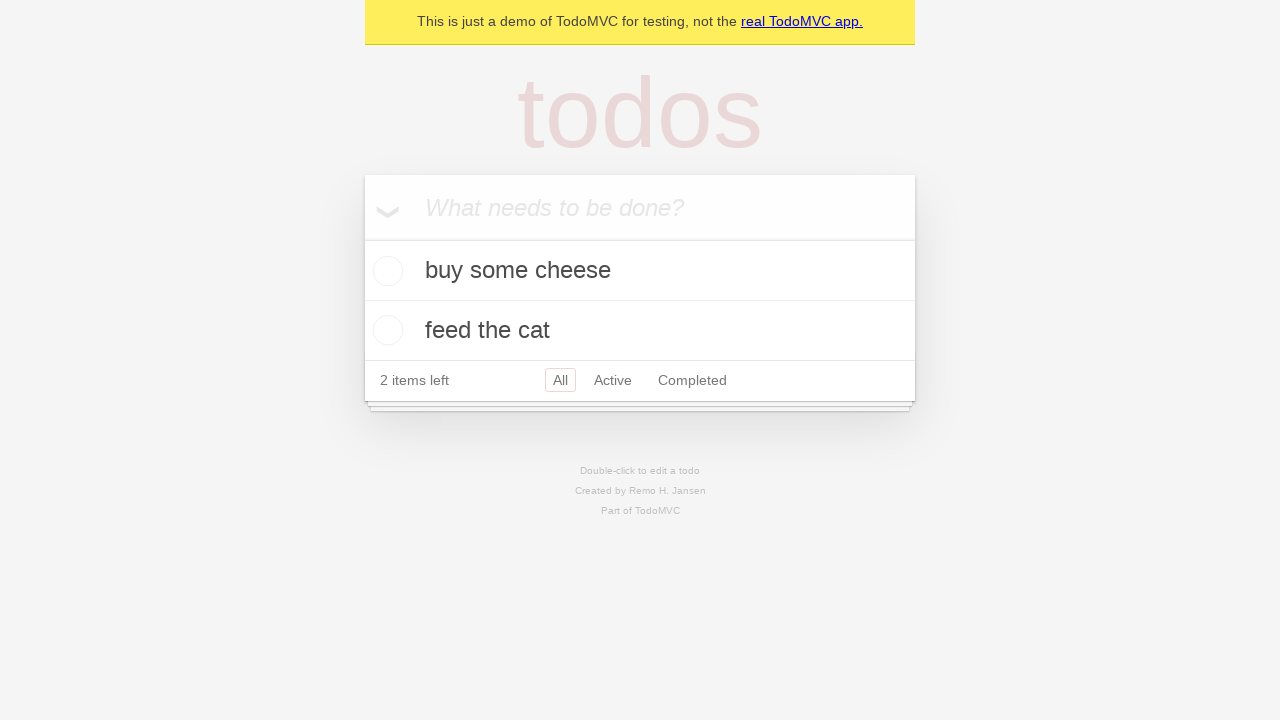

Filled todo input with 'book a doctors appointment' on internal:attr=[placeholder="What needs to be done?"i]
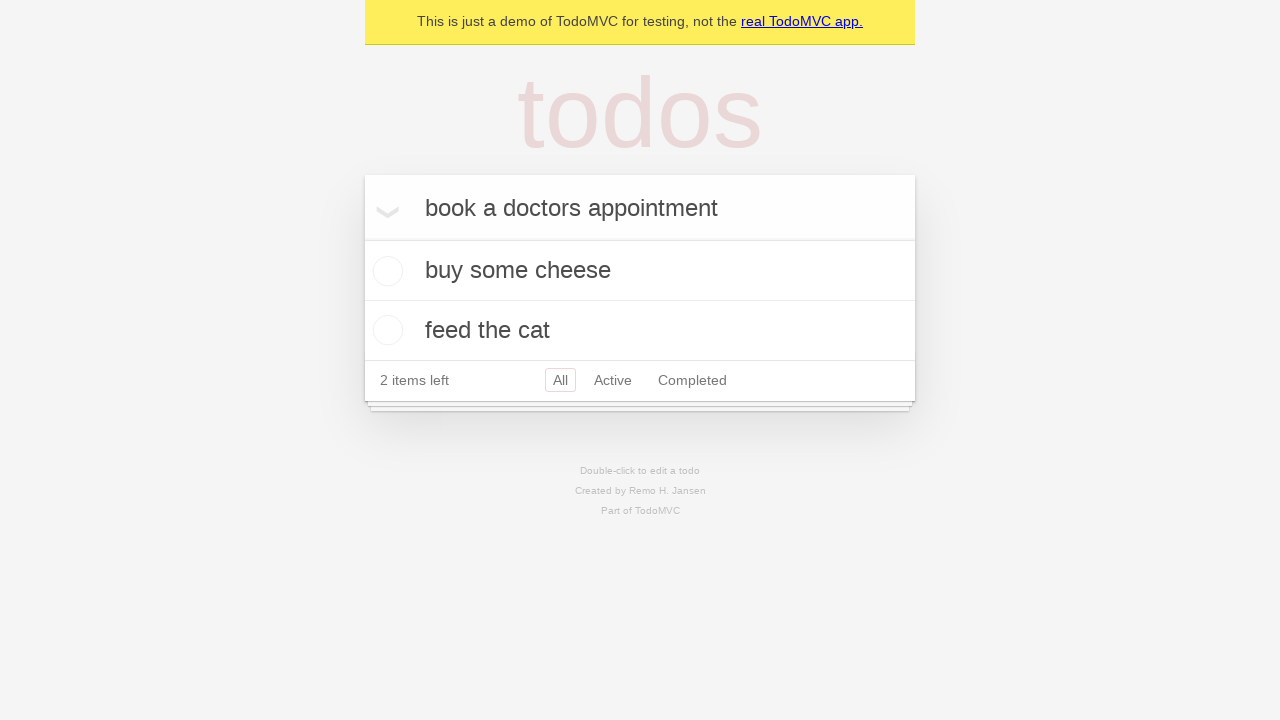

Pressed Enter to create todo 'book a doctors appointment' on internal:attr=[placeholder="What needs to be done?"i]
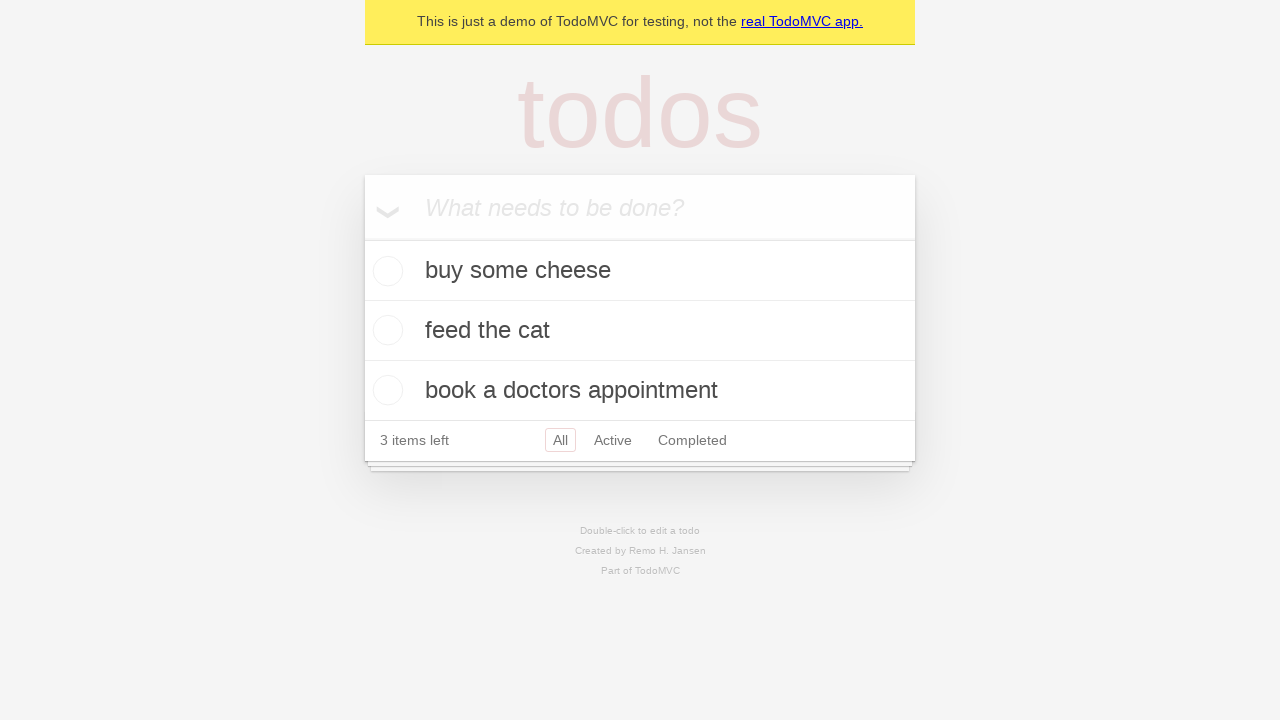

Waited for all 3 todo items to appear in the list
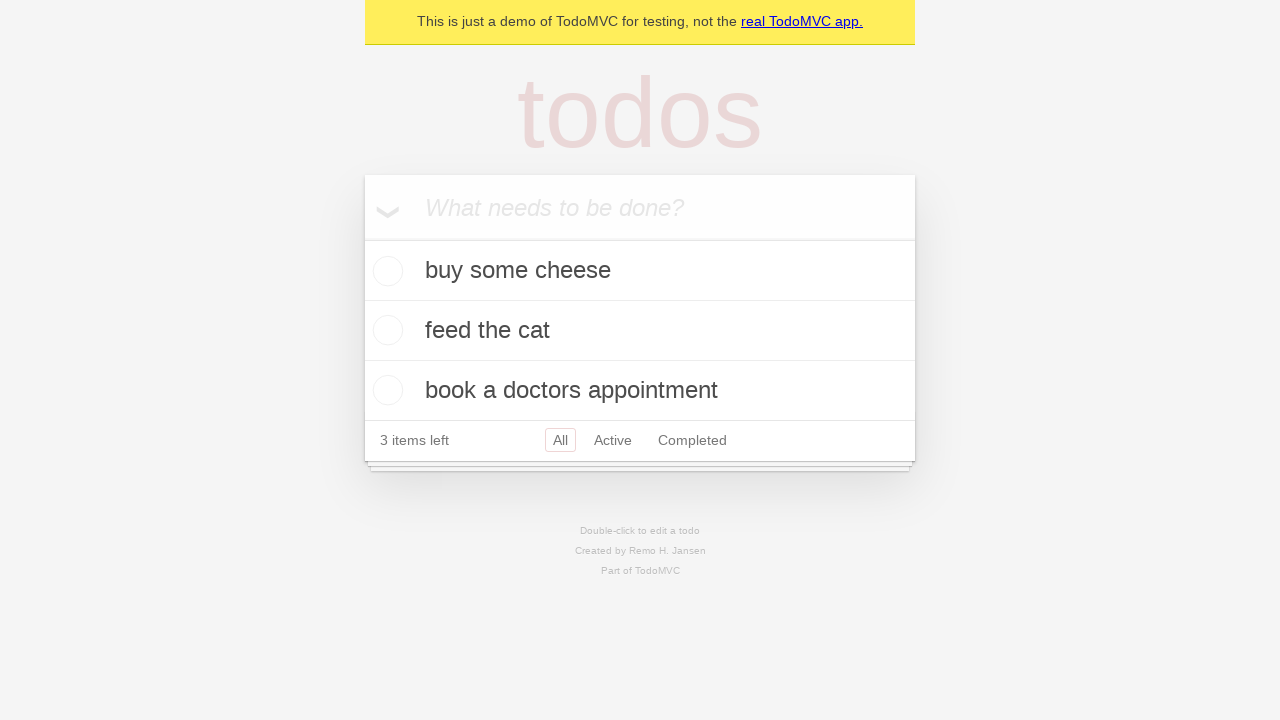

Checked the first todo item as completed at (385, 271) on .todo-list li .toggle >> nth=0
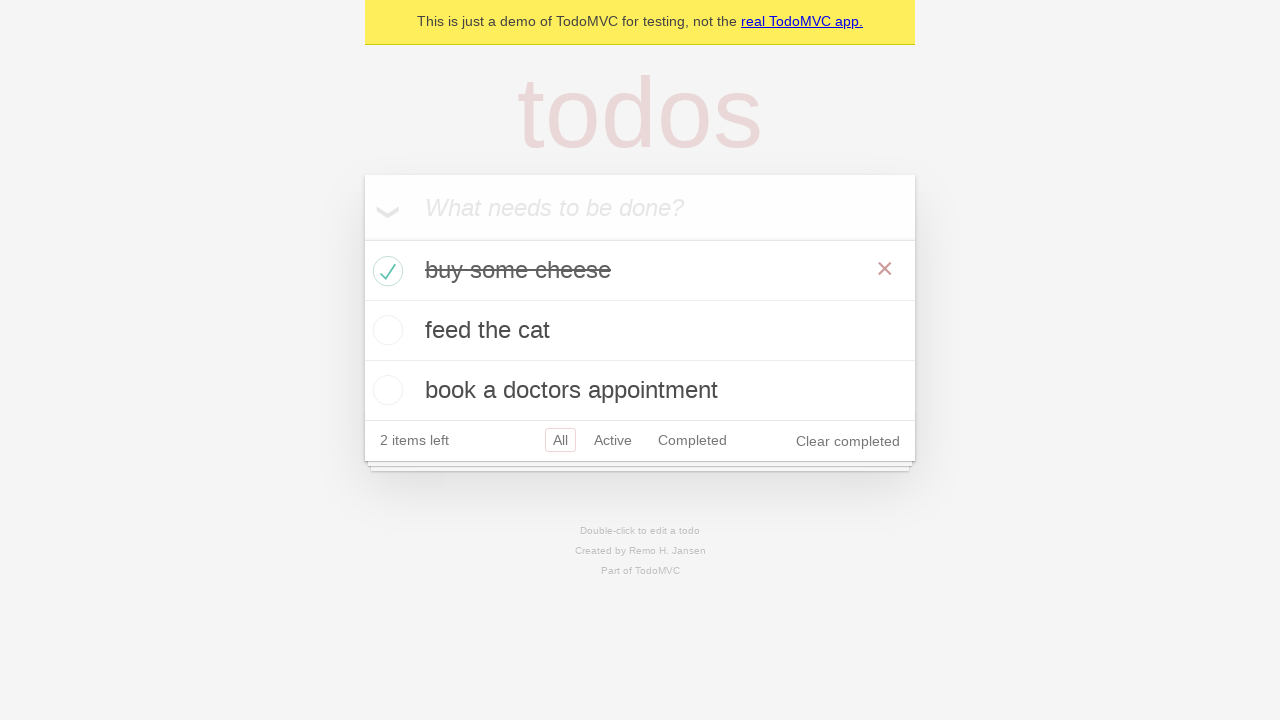

Clear completed button is now visible
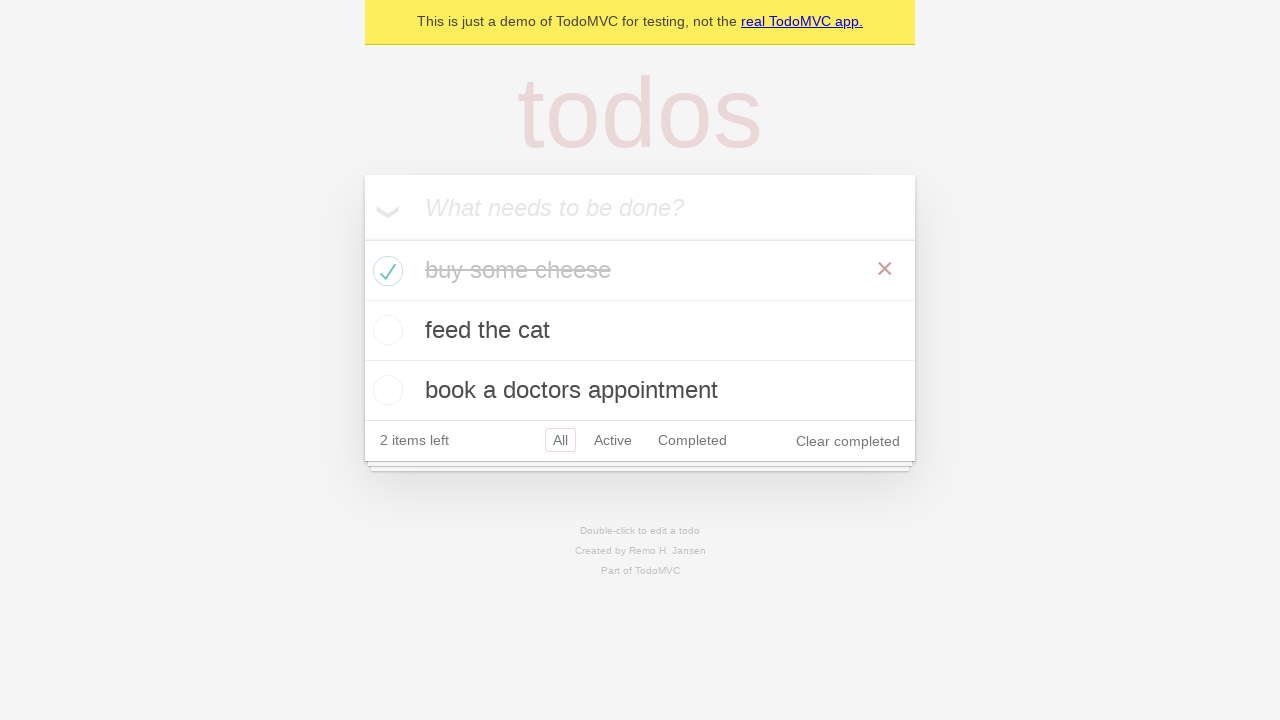

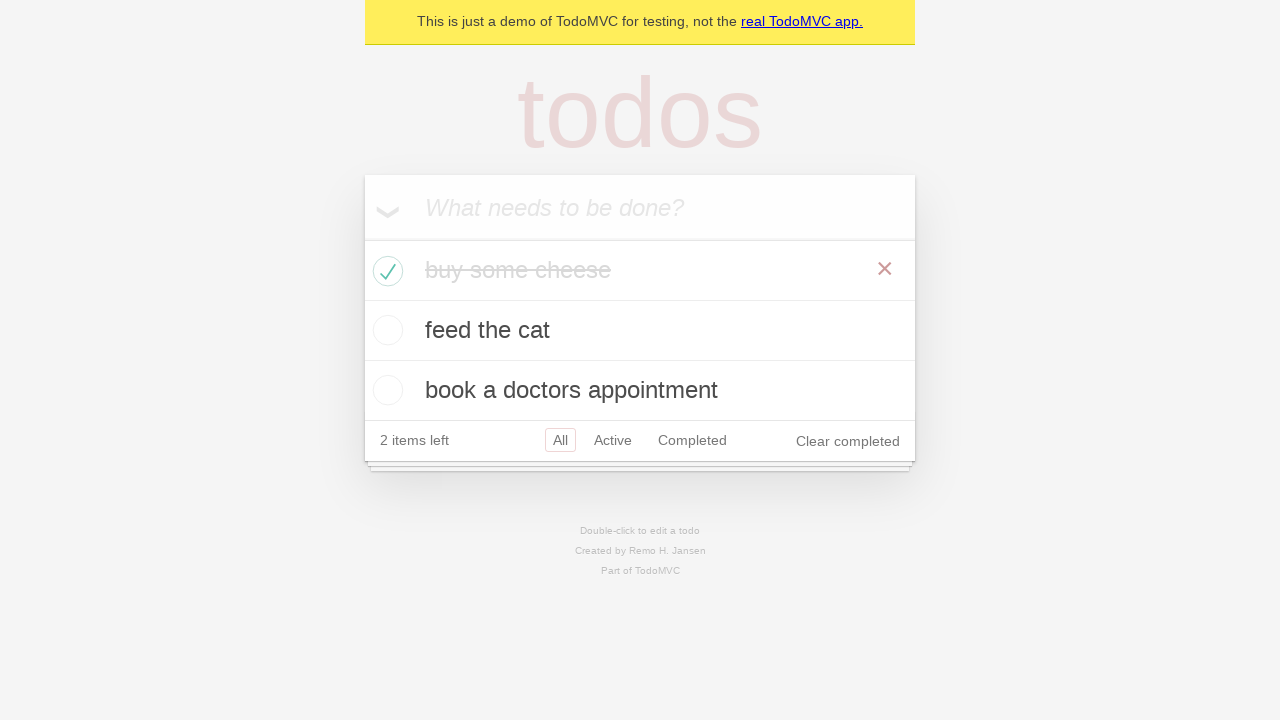